Interacts with Cleverbot by entering a question into the input field and submitting it, then waits for and retrieves the chatbot's response.

Starting URL: https://www.cleverbot.com

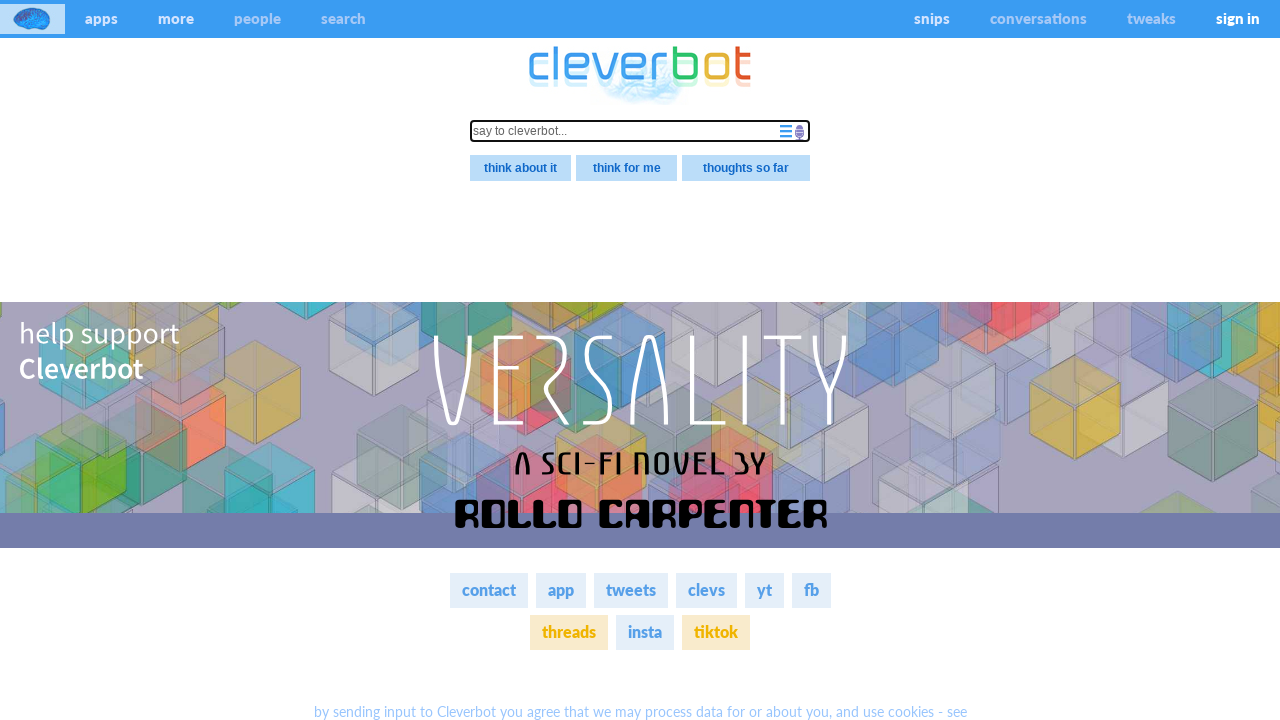

Waited for chat input field to load
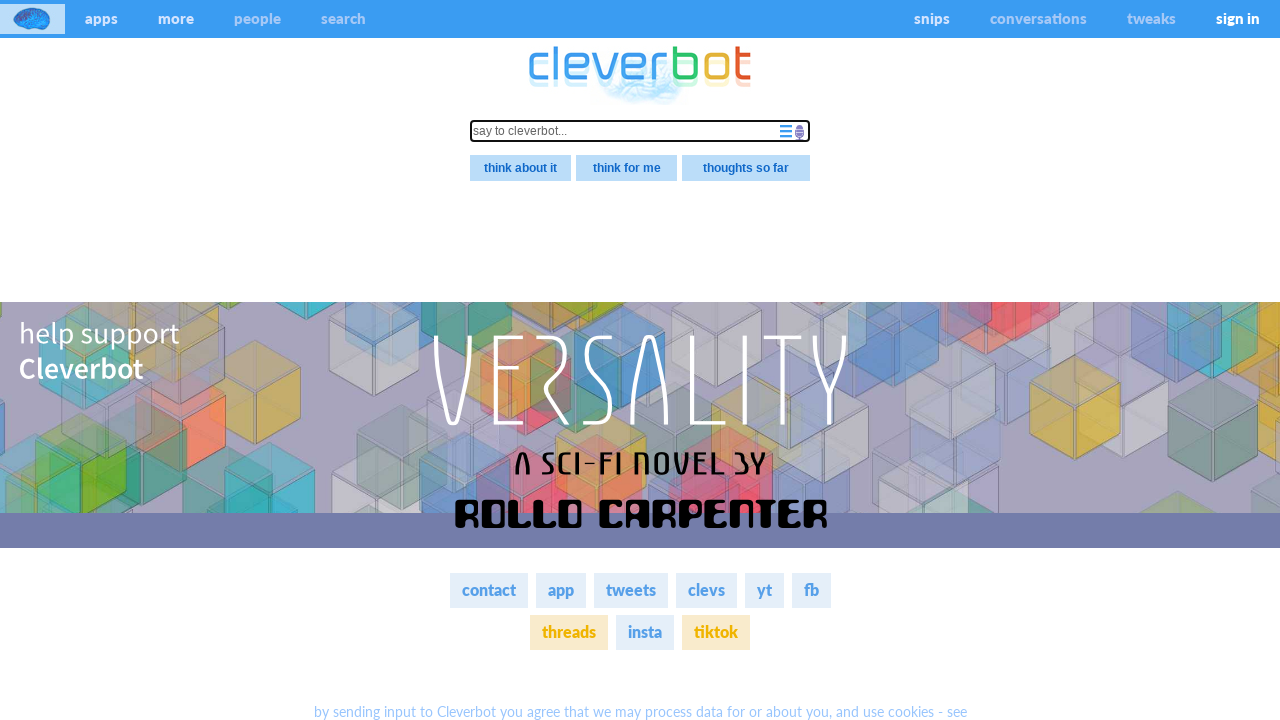

Filled chat input with question 'Hello, how are you today?' on input[name='stimulus']
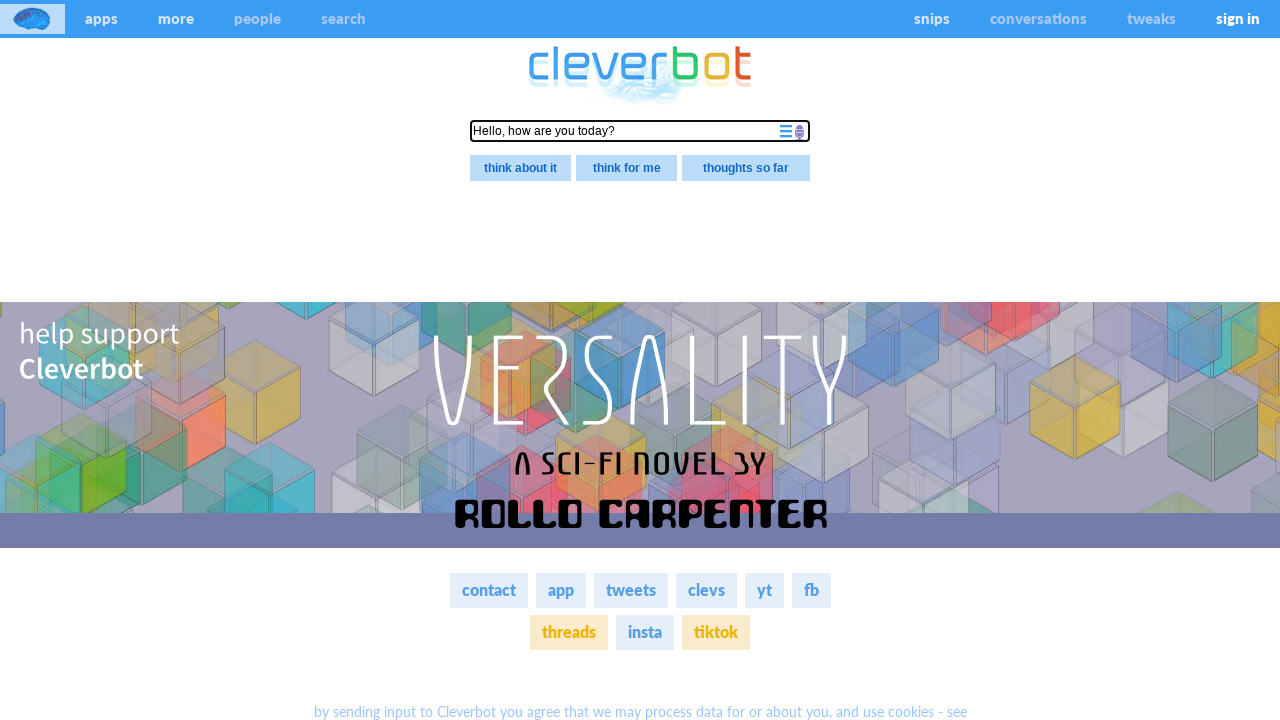

Pressed Enter to submit question to Cleverbot on input[name='stimulus']
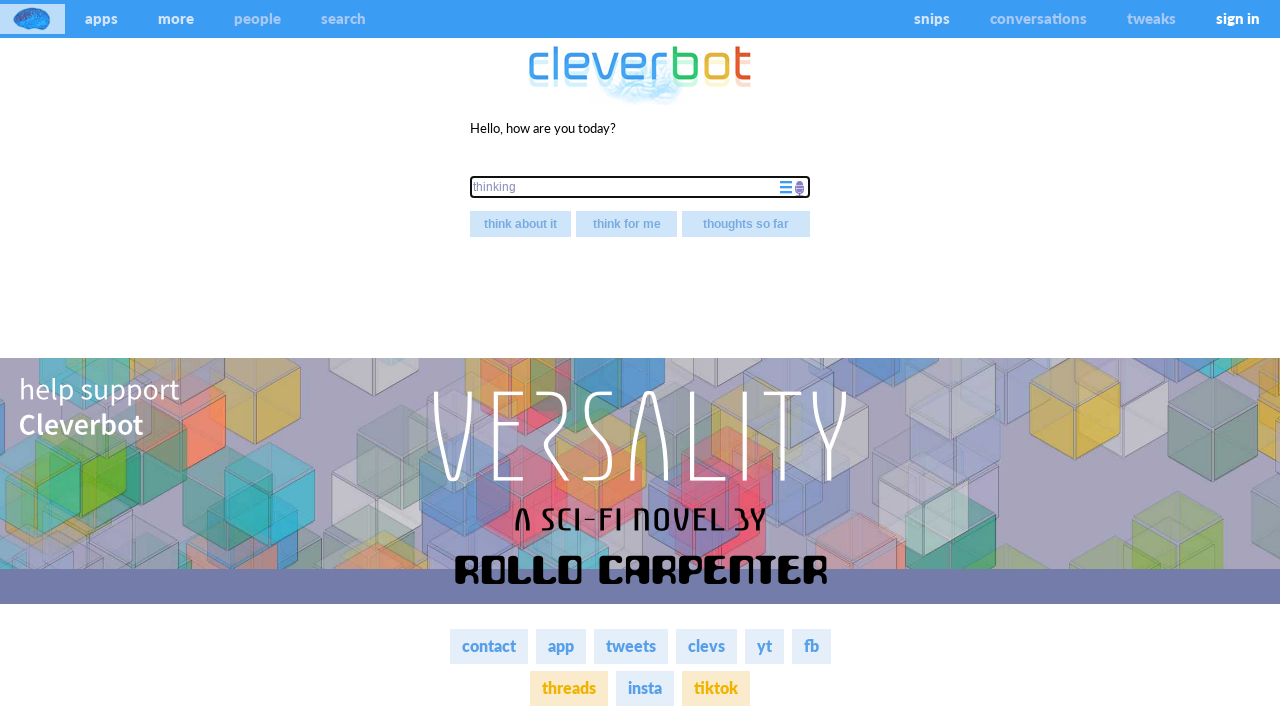

Waited for Cleverbot's response to appear
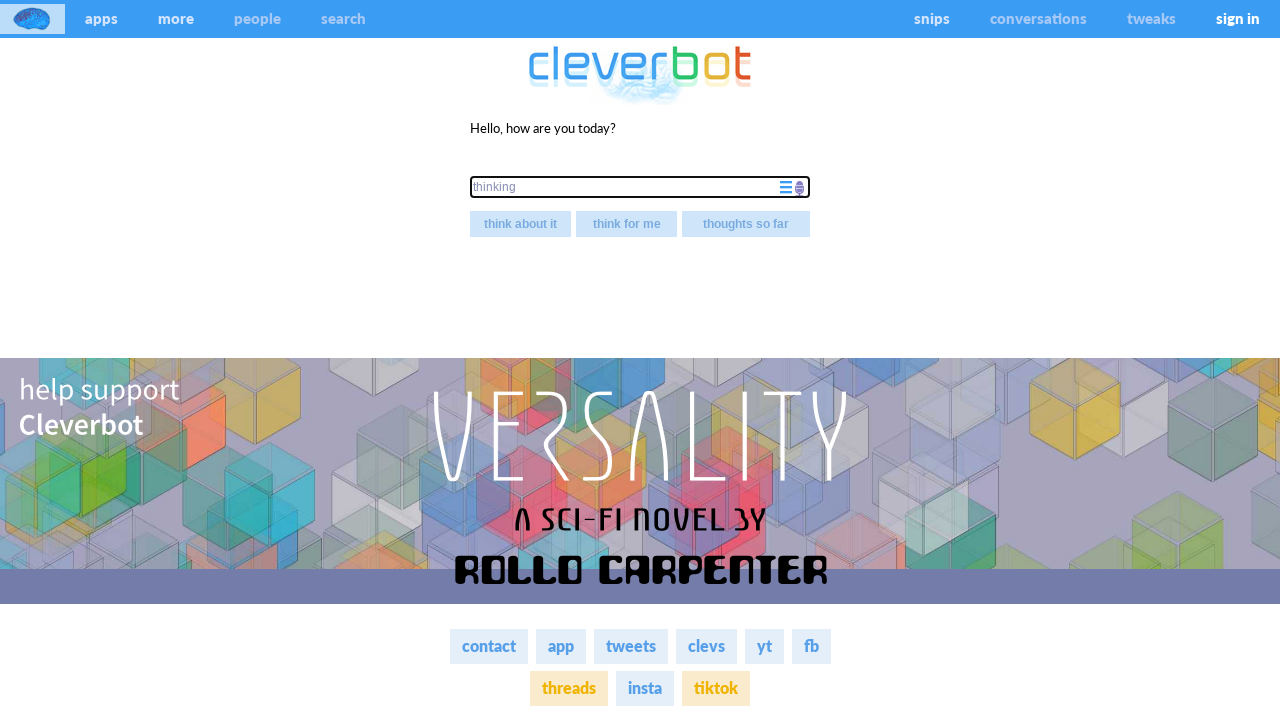

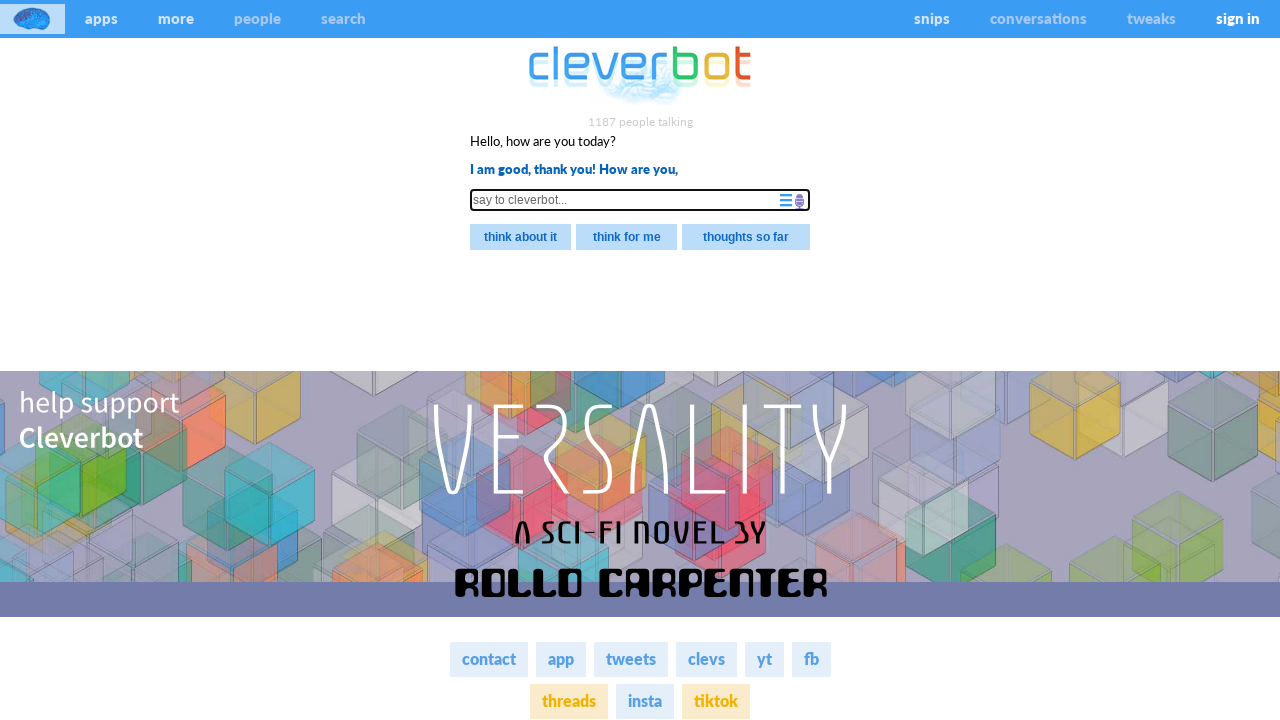